Tests navigating to the Deads module from the main RESTool app and verifying the page title displays correctly

Starting URL: https://dsternlicht.github.io/RESTool/#/characters?search=

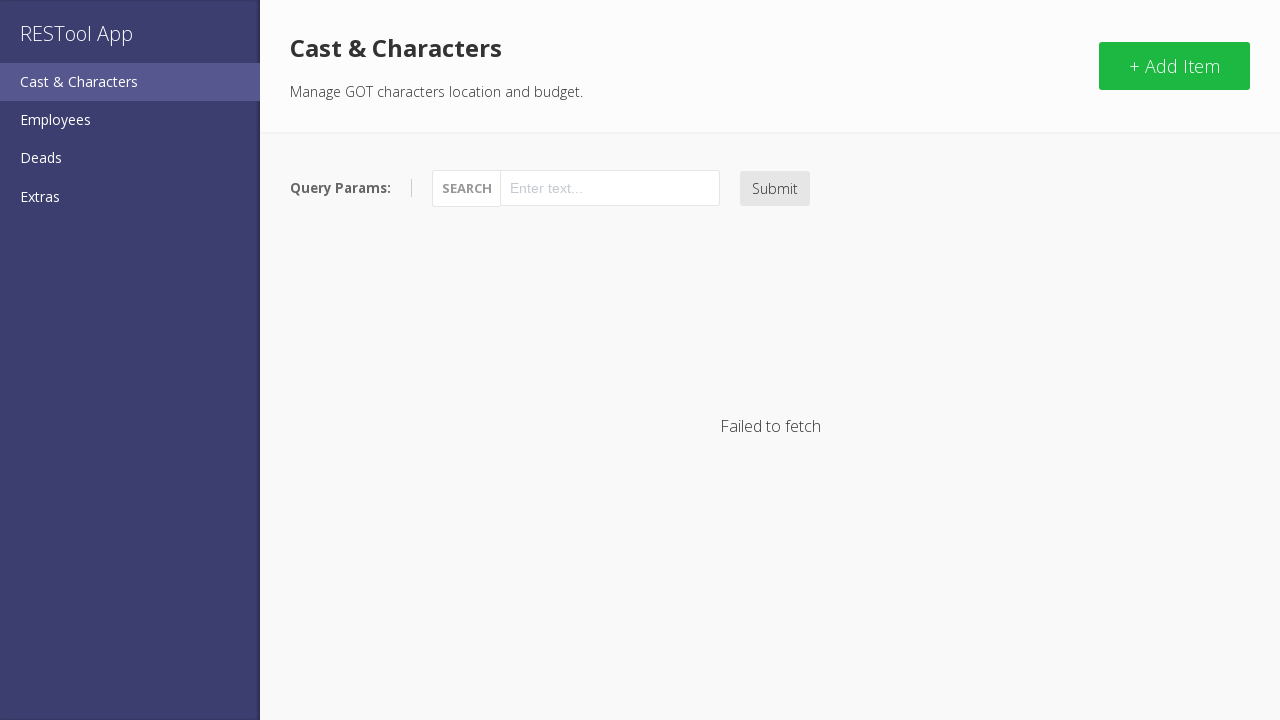

Waited for h2 element to load on main page
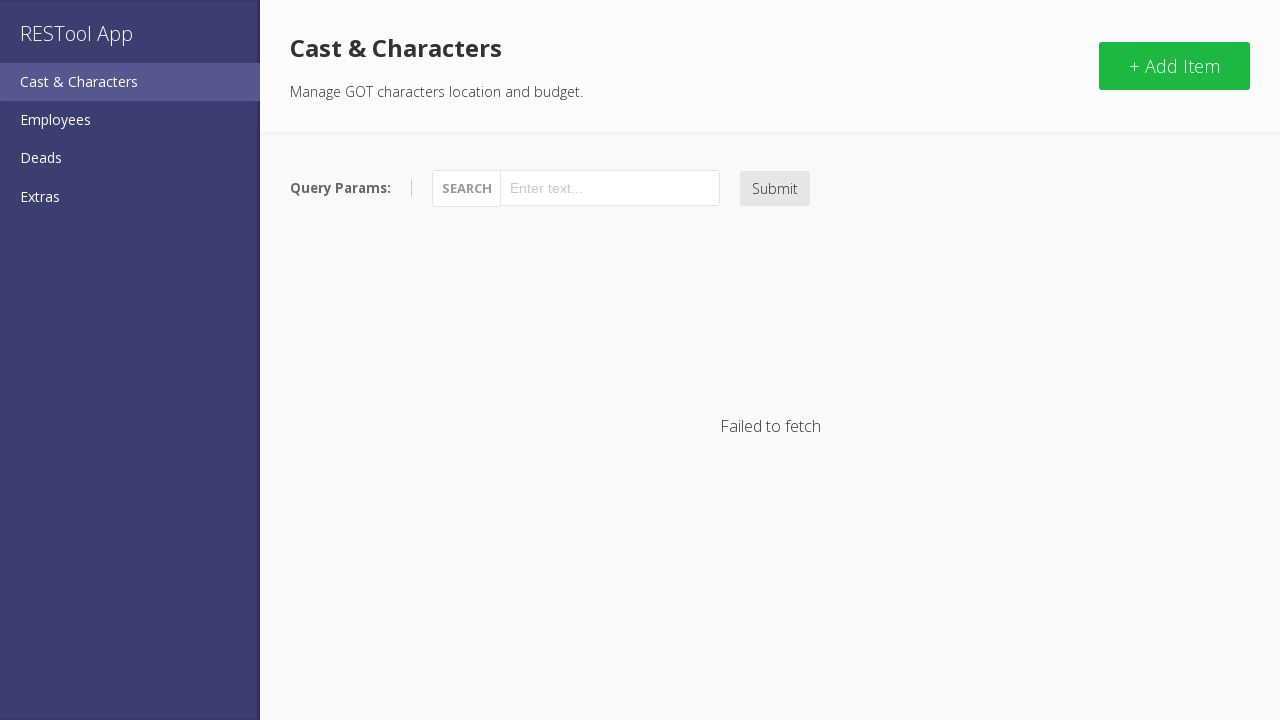

Retrieved page title text content
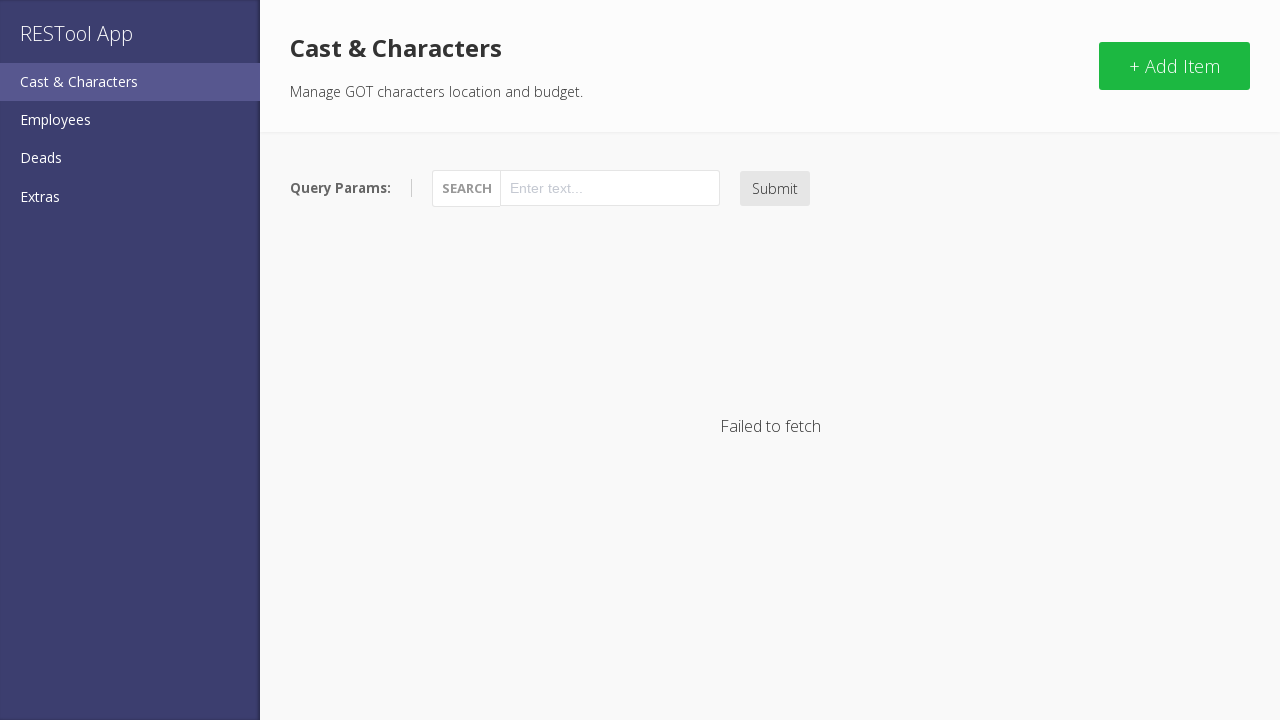

Verified page title is 'Cast & Characters'
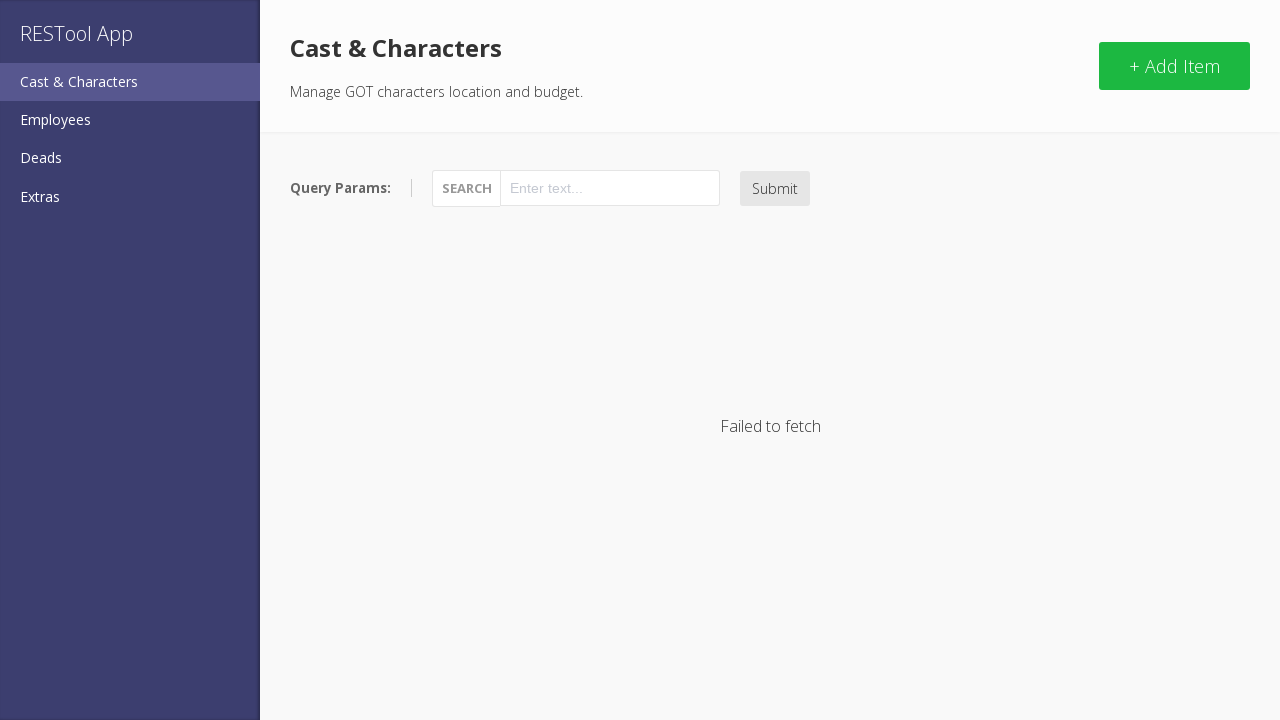

Clicked on Deads tab link at (130, 158) on a[href='#/deads']
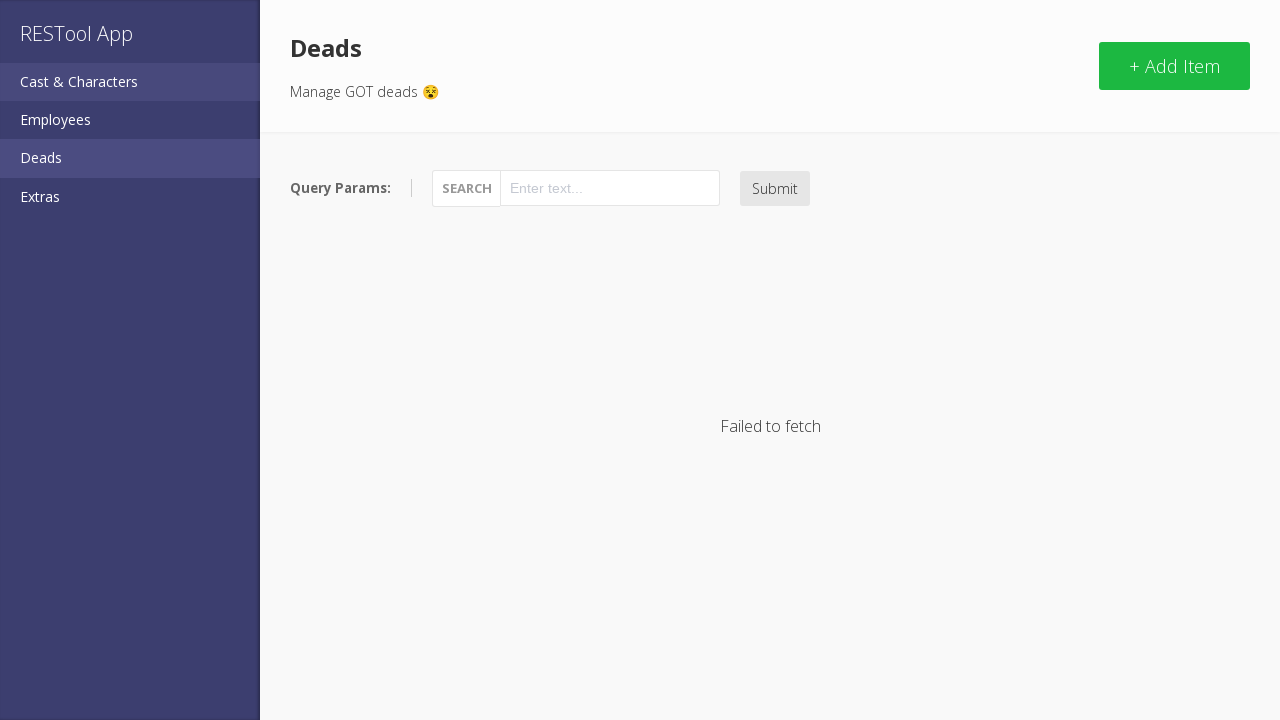

Waited for Deads page h2 element to load
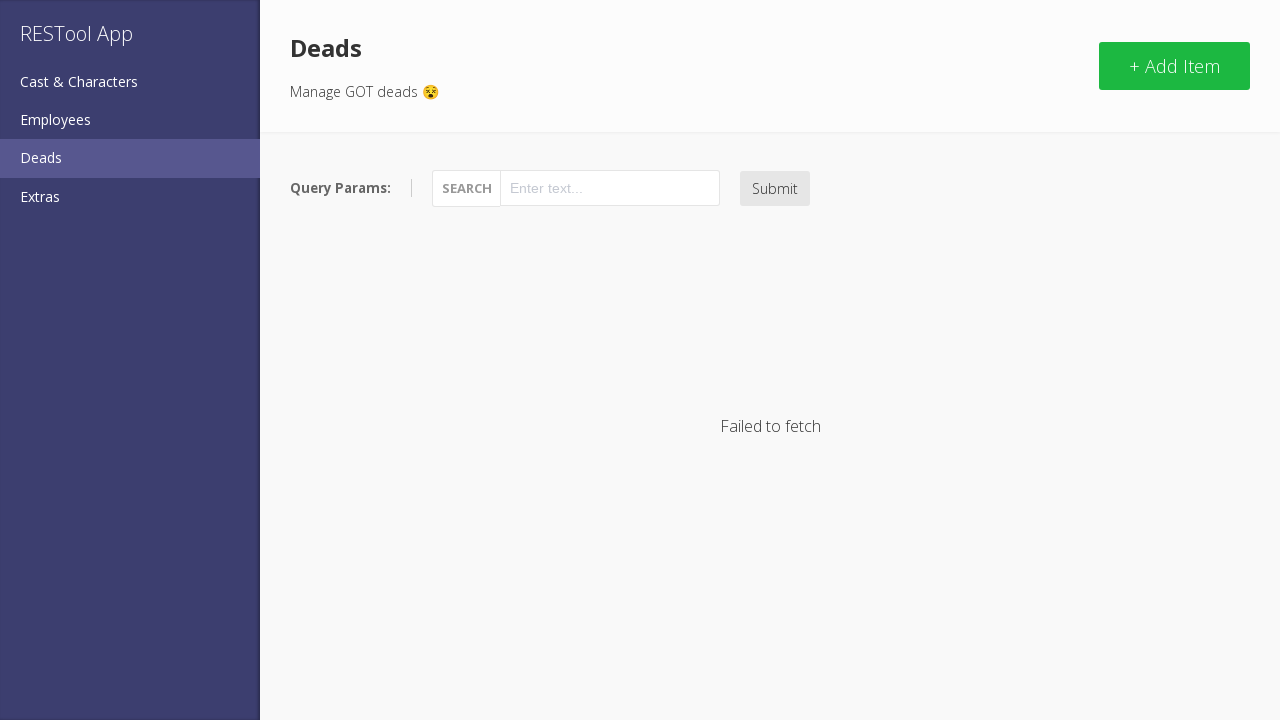

Retrieved Deads page title text content
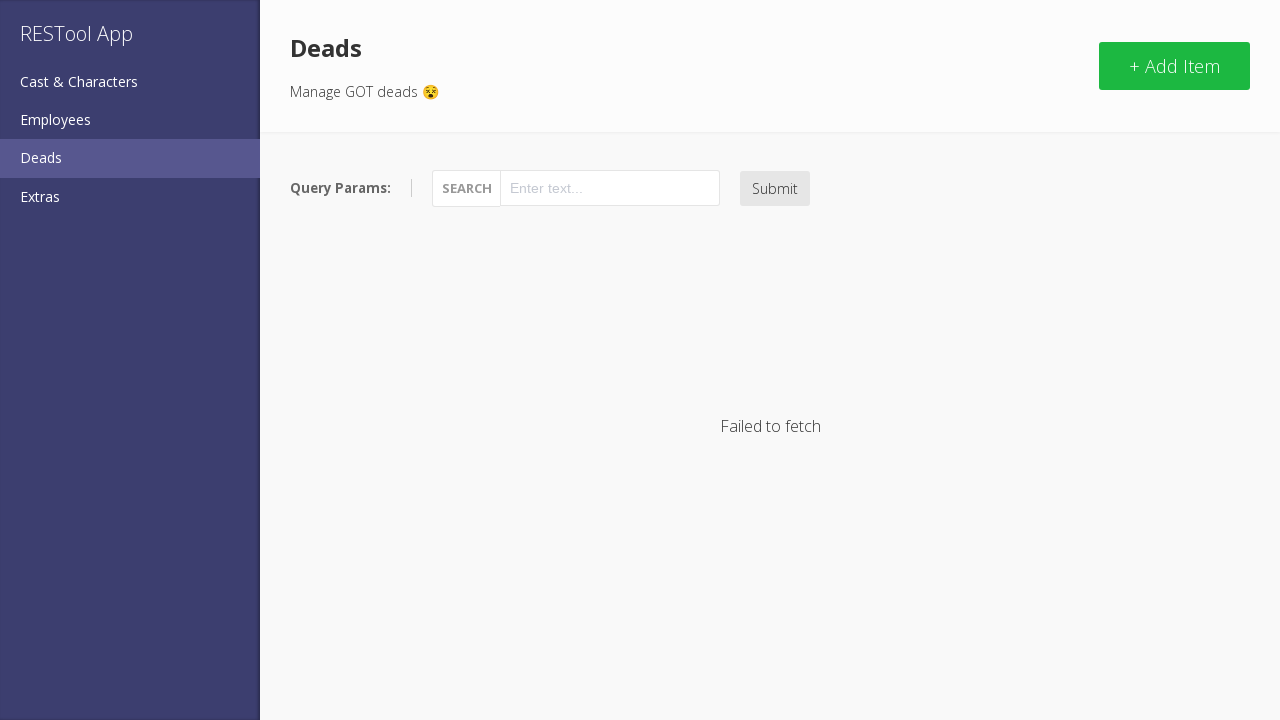

Verified page title is 'Deads' after navigation
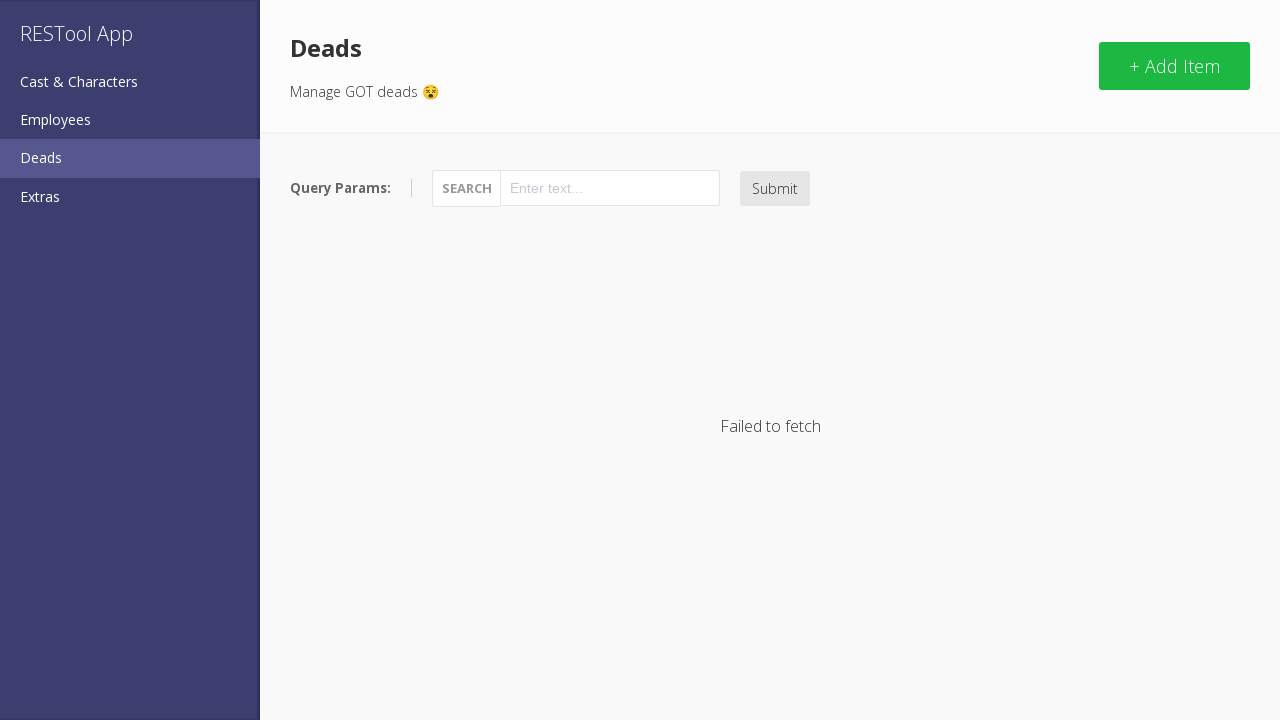

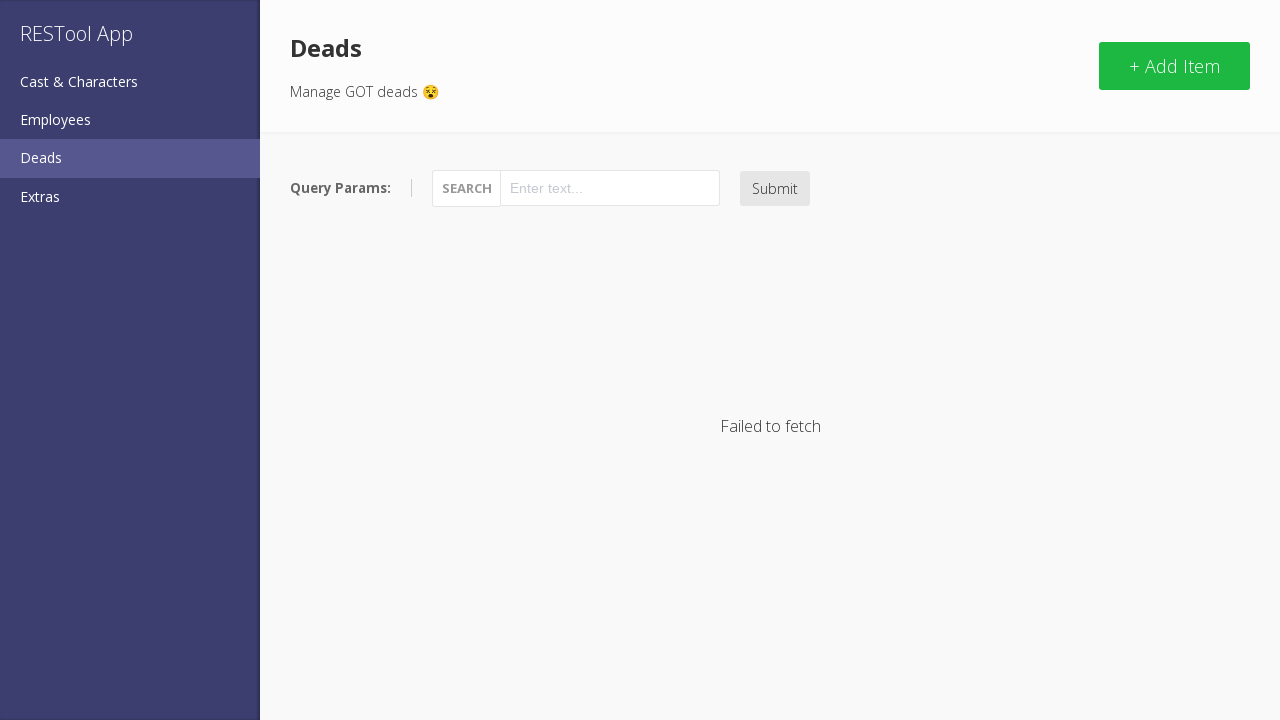